Tests checkbox functionality by checking and unchecking multiple checkboxes including conditional unchecking

Starting URL: https://artoftesting.com/samplesiteforselenium

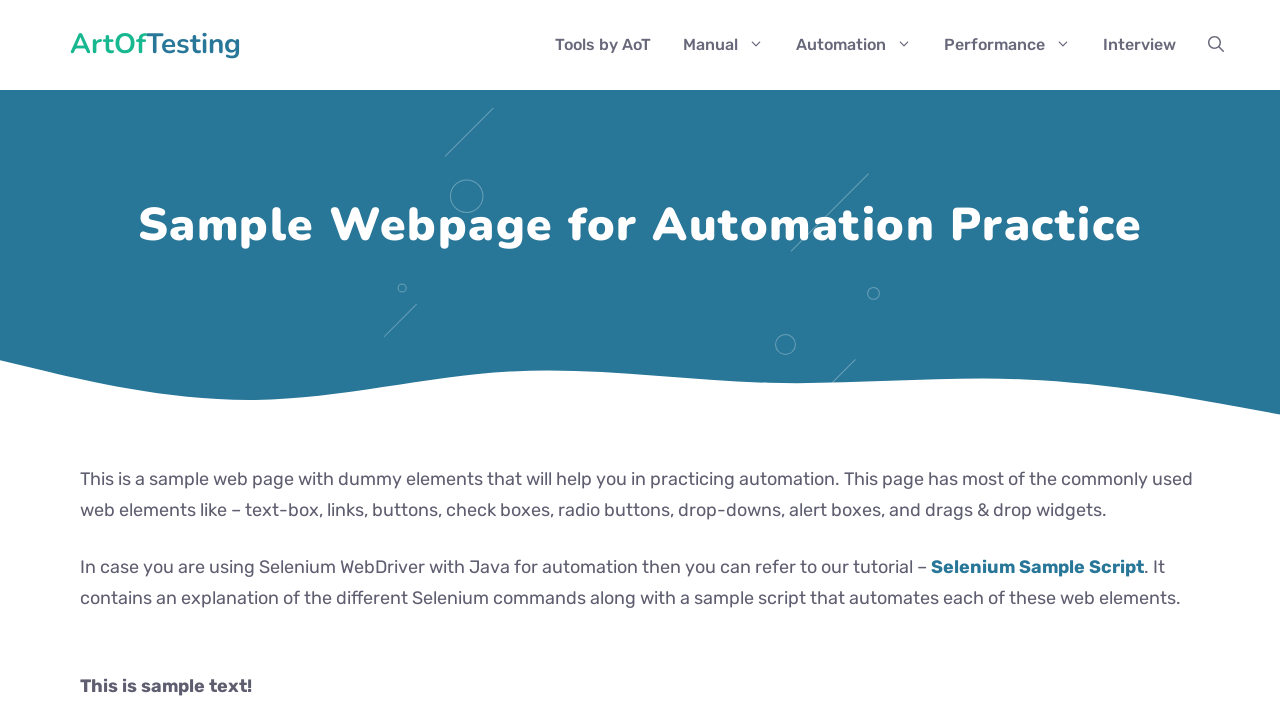

Checked the Automation checkbox at (86, 360) on .Automation
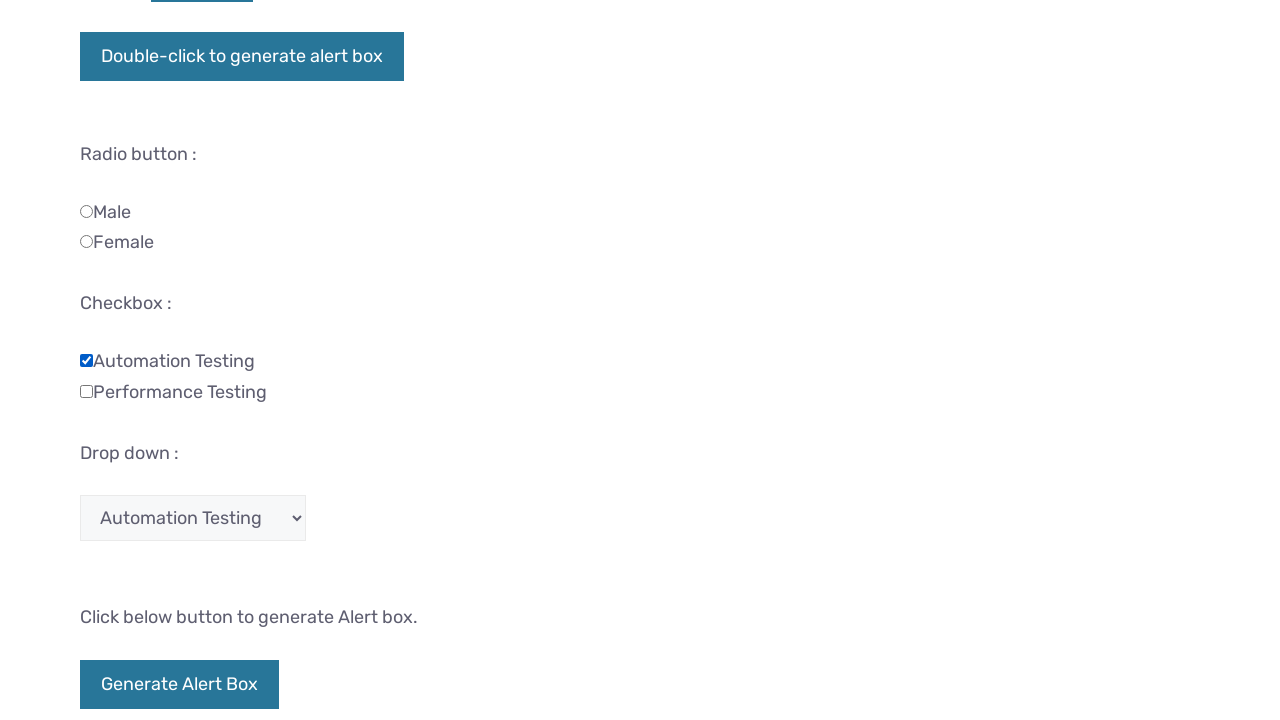

Asserted that Automation checkbox is checked
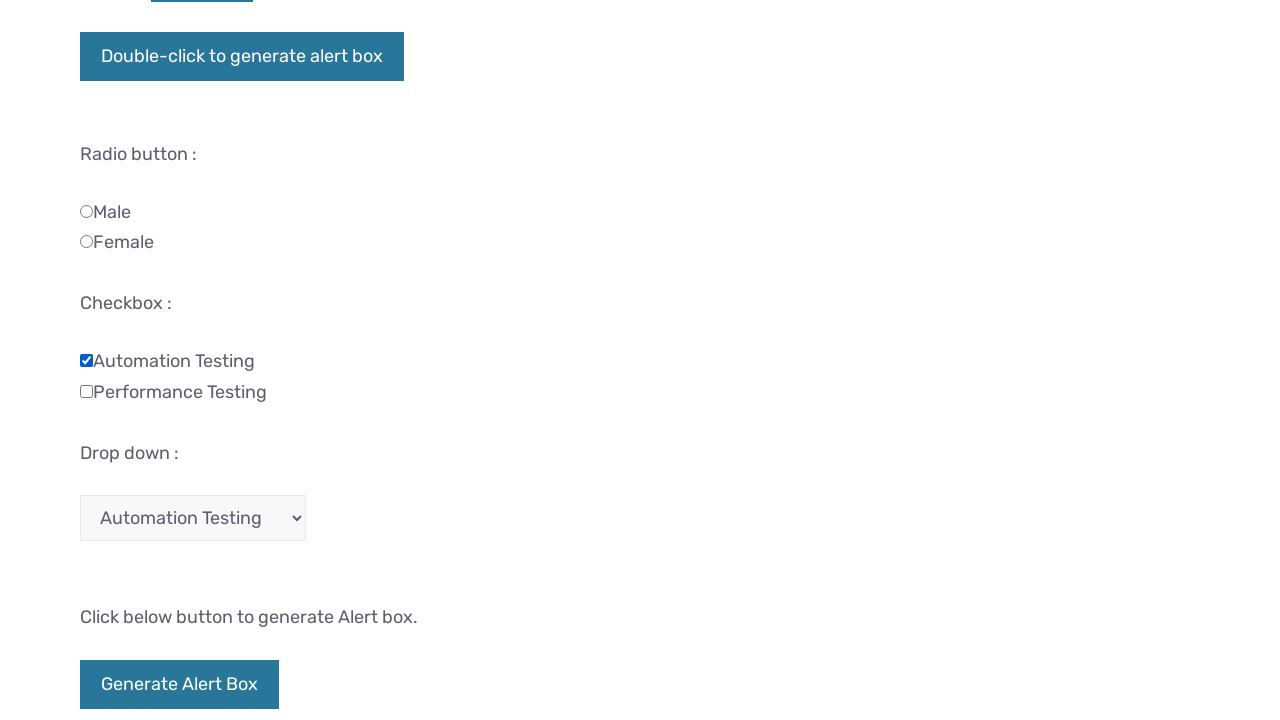

Checked the Performance checkbox at (86, 391) on .Performance
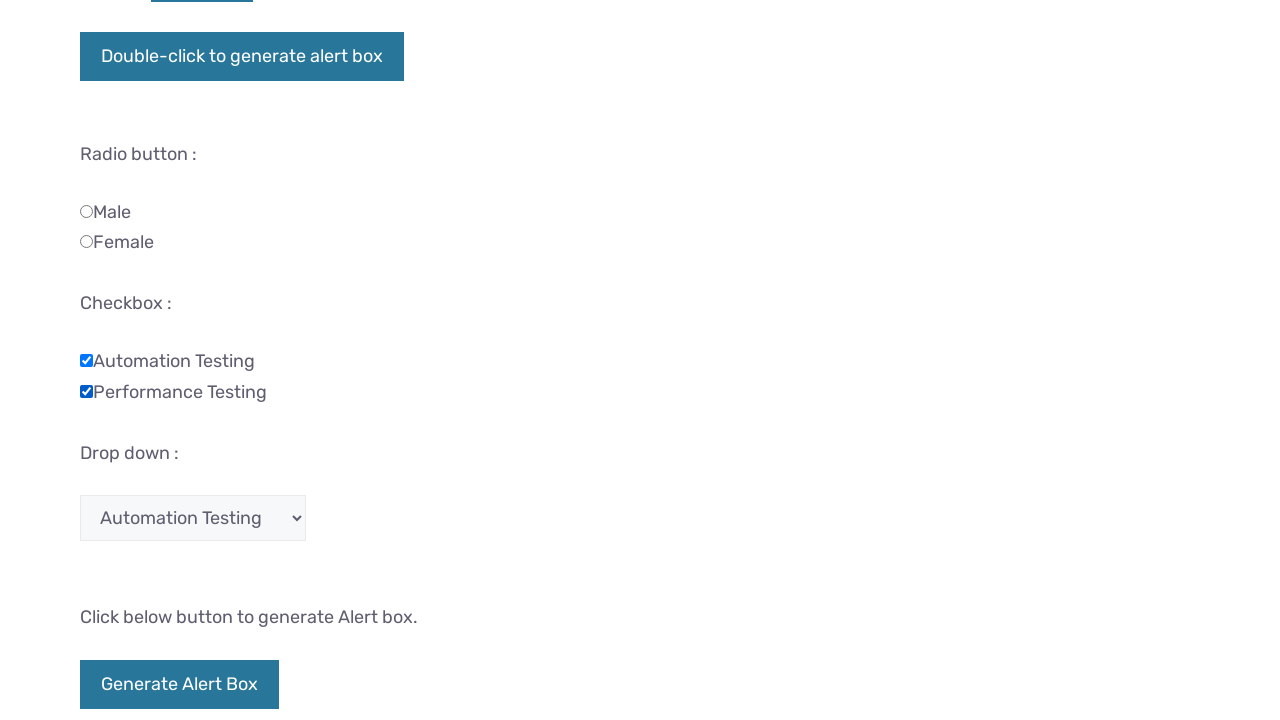

Unchecked the Performance checkbox at (86, 391) on .Performance
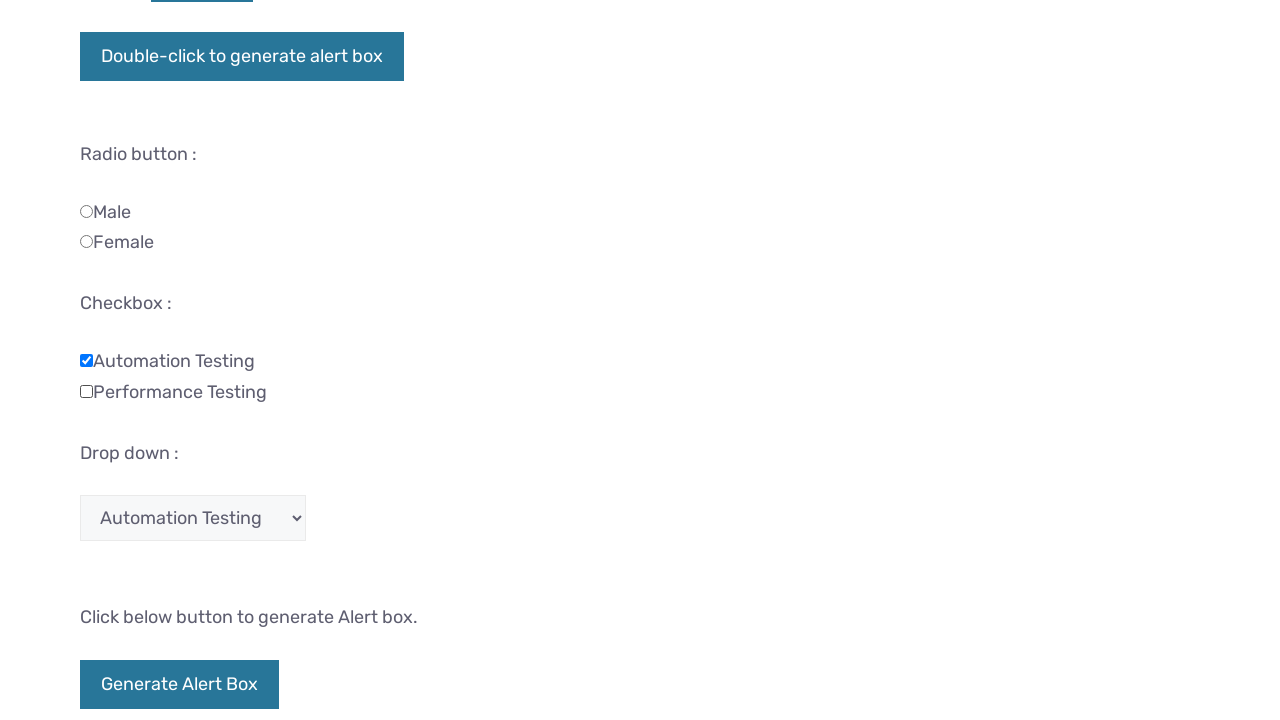

Verified Automation checkbox is still checked
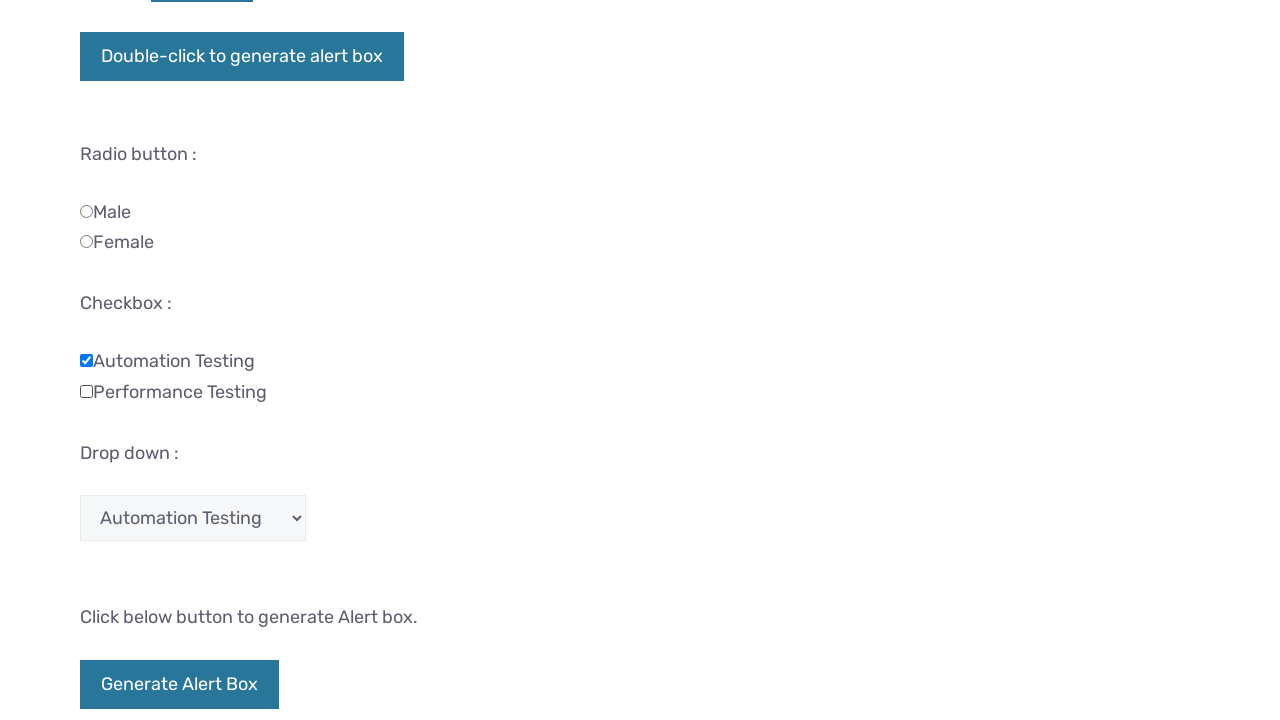

Unchecked the Automation checkbox at (86, 360) on .Automation
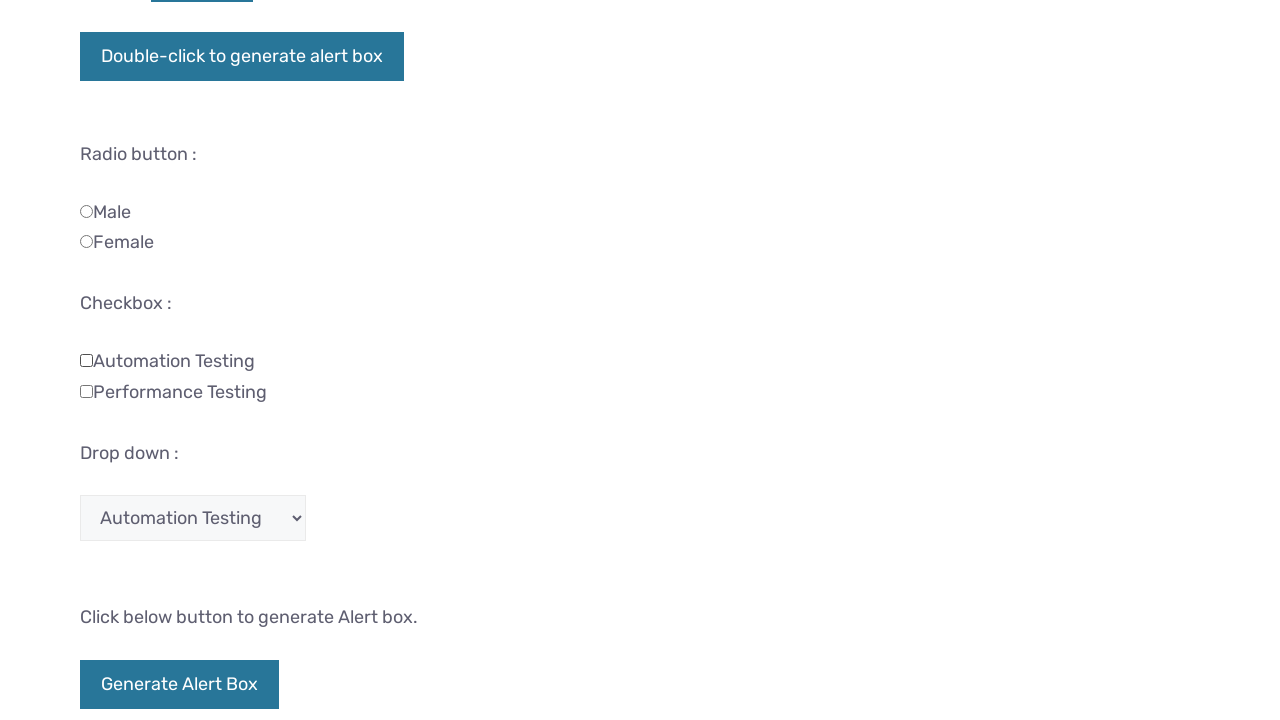

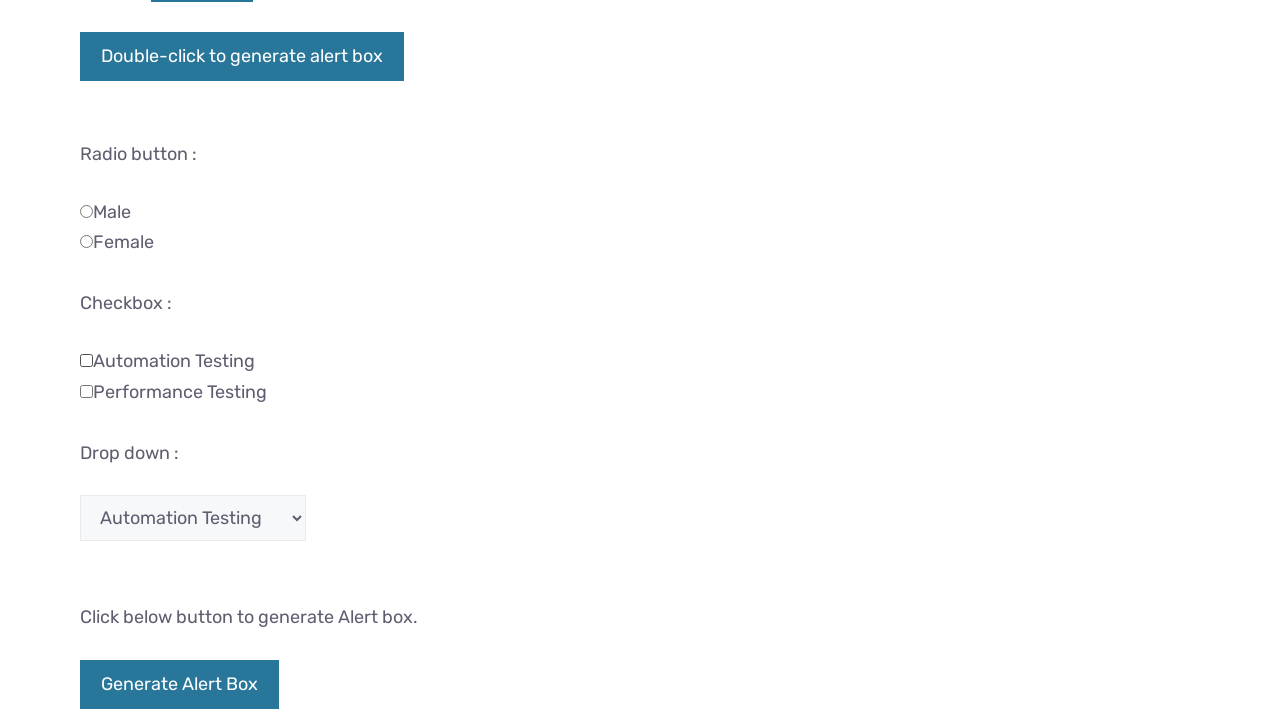